Navigates to the GoFile upload page

Starting URL: https://gofile.io/?t=uploadFiles

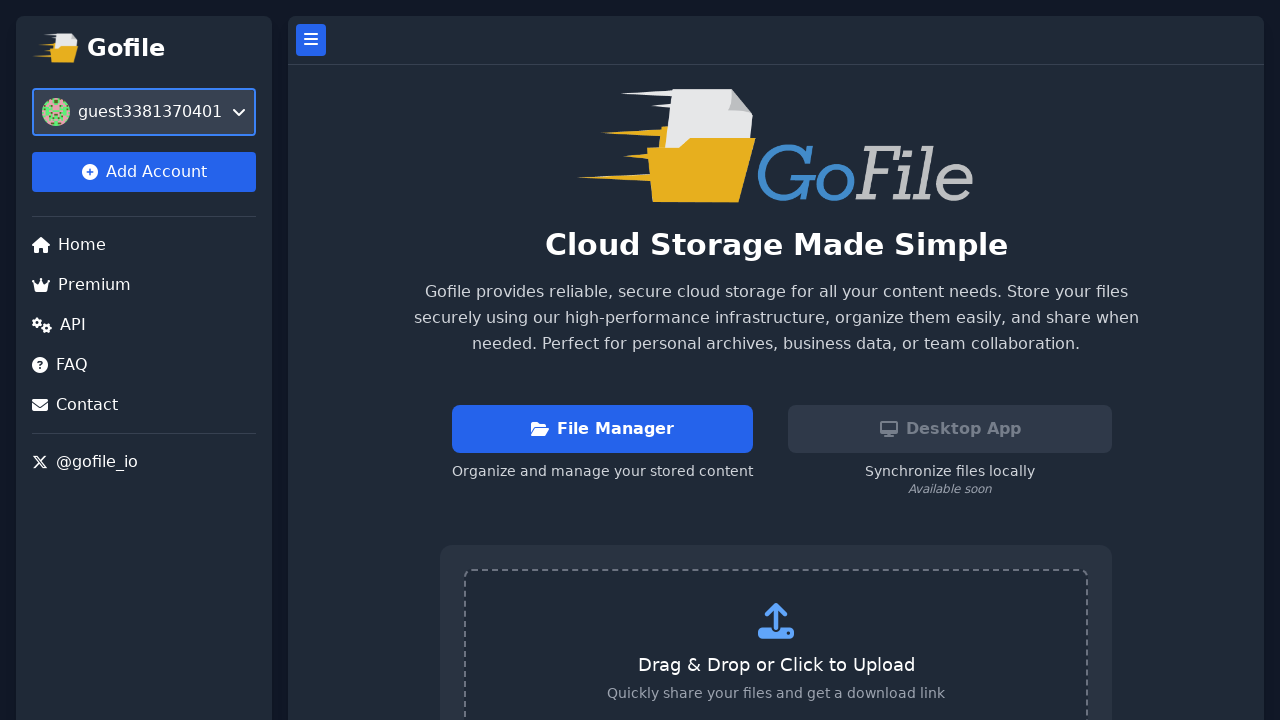

Navigated to GoFile upload page
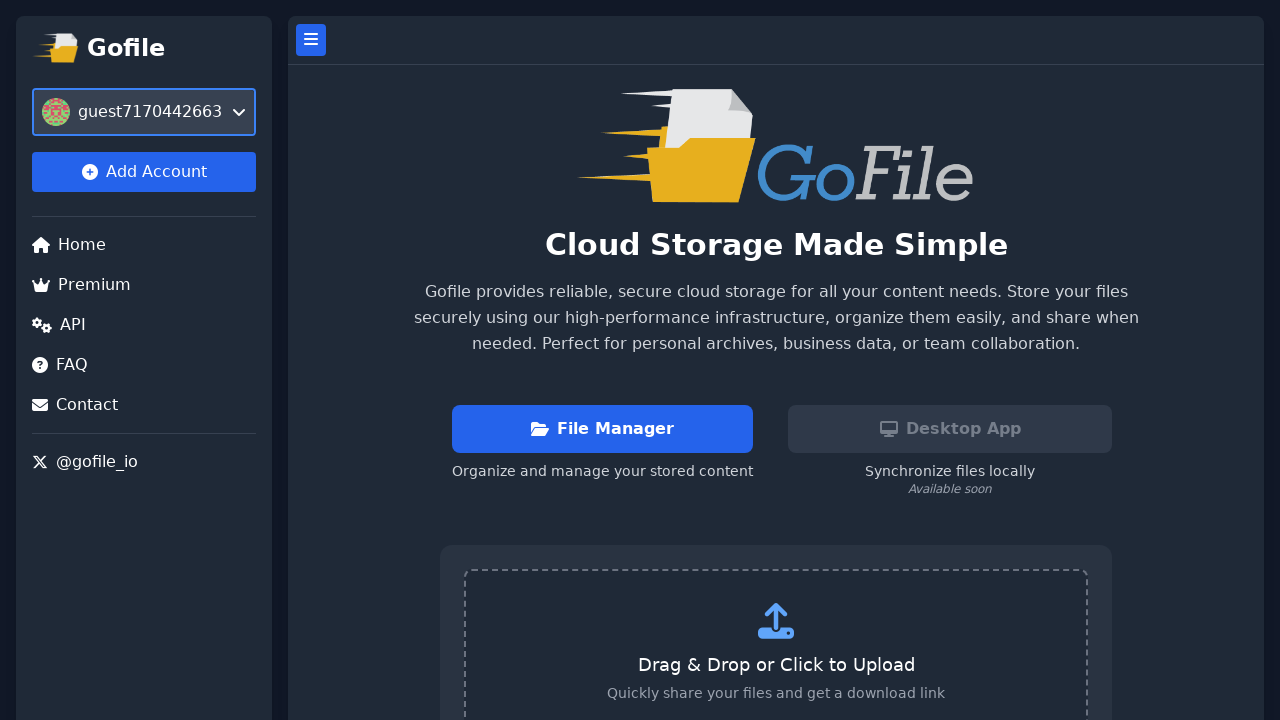

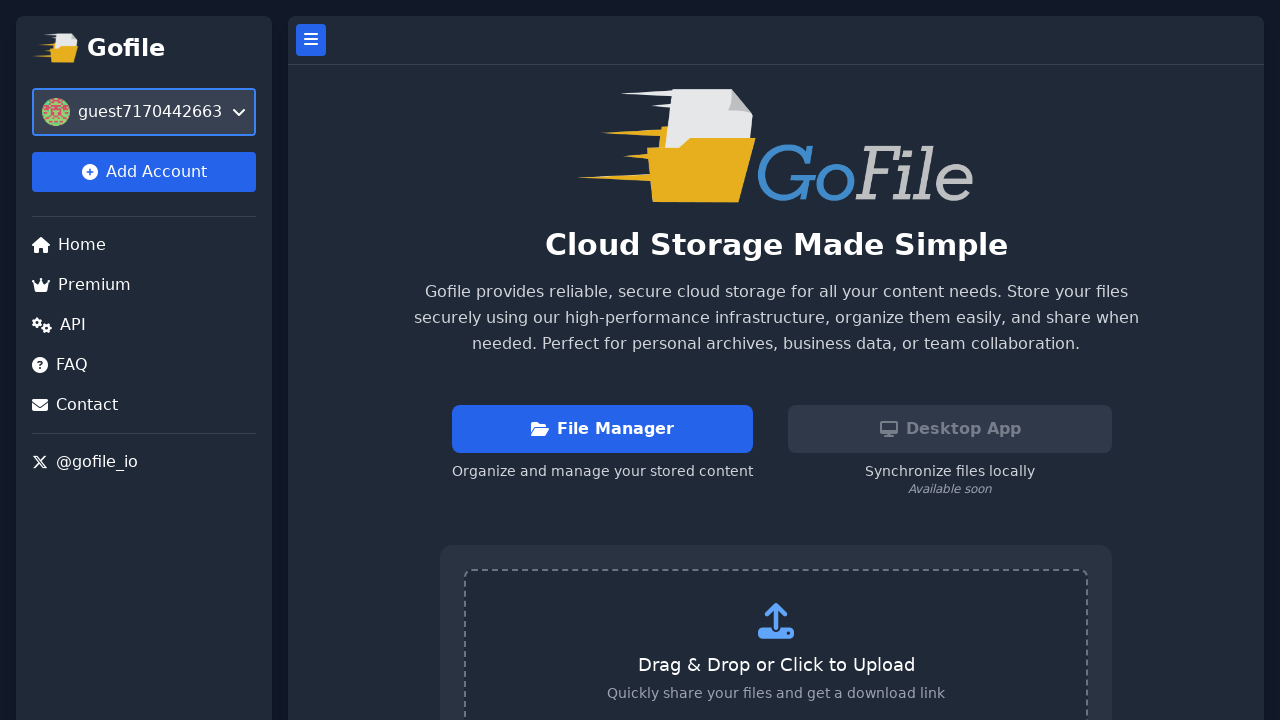